Tests AJAX functionality by clicking a button and waiting for dynamic content to appear in a content div

Starting URL: http://uitestingplayground.com/ajax

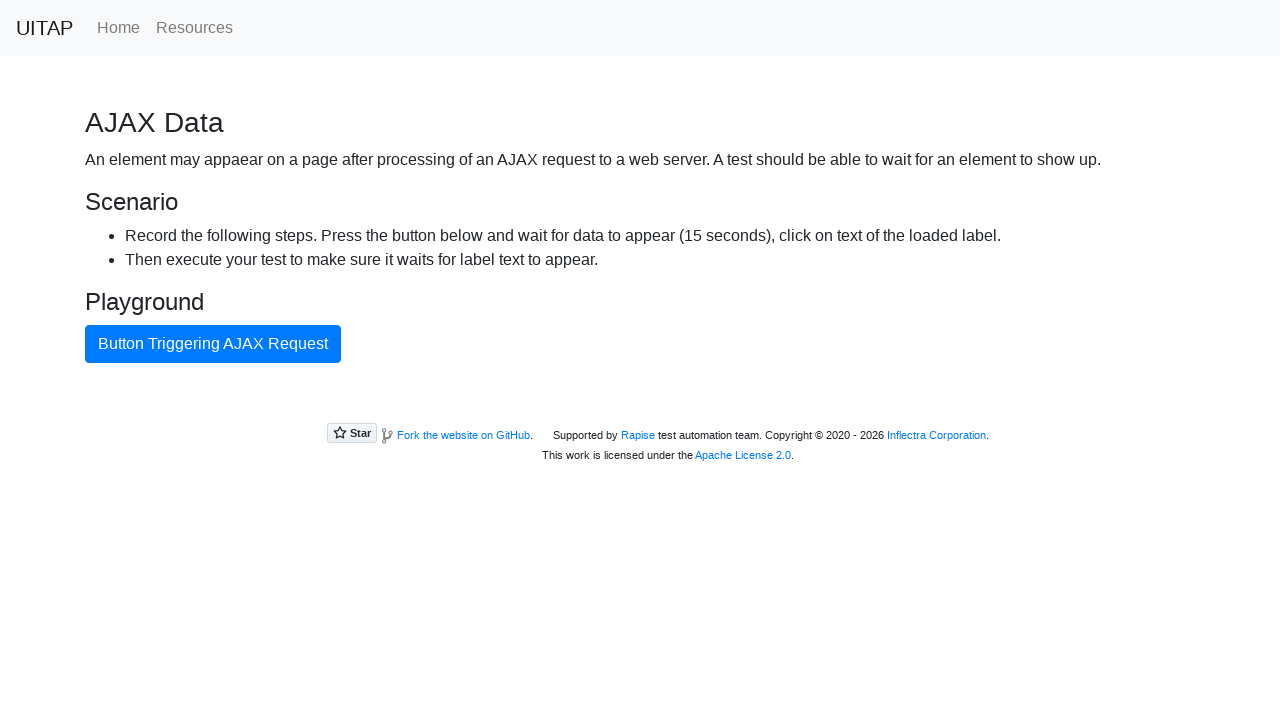

Clicked the blue AJAX button at (213, 344) on button#ajaxButton
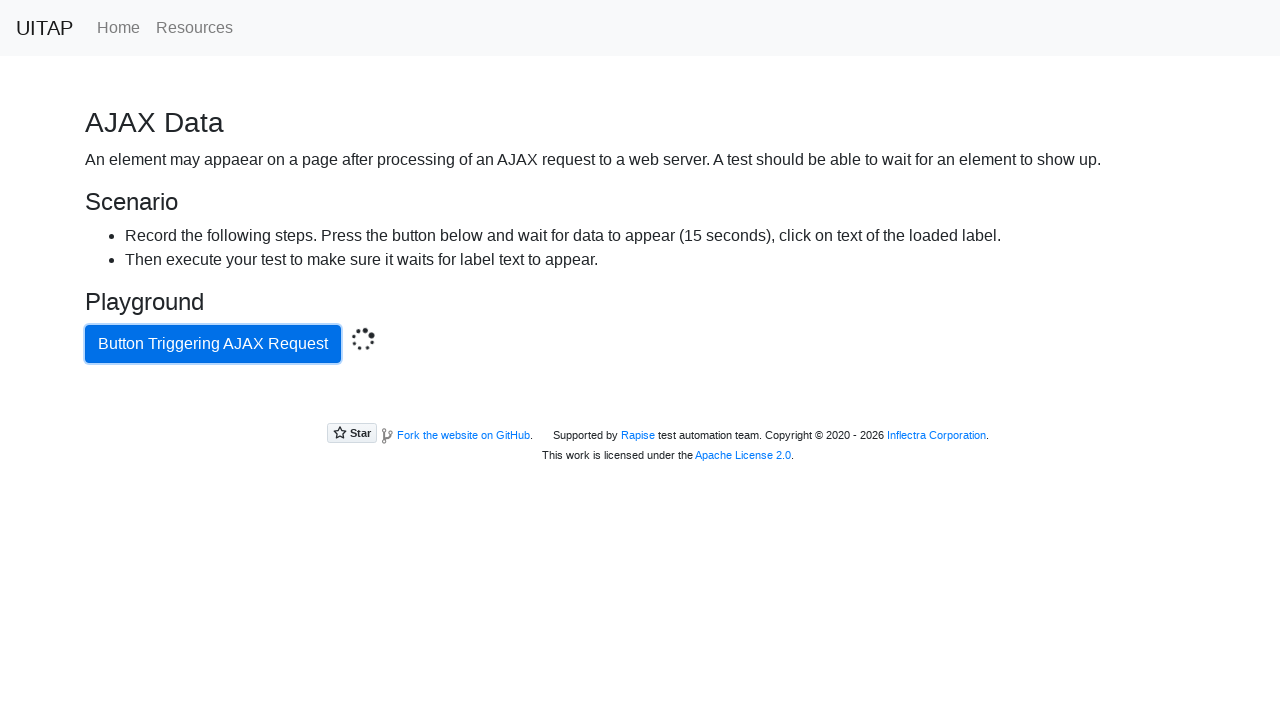

AJAX response content loaded in content div
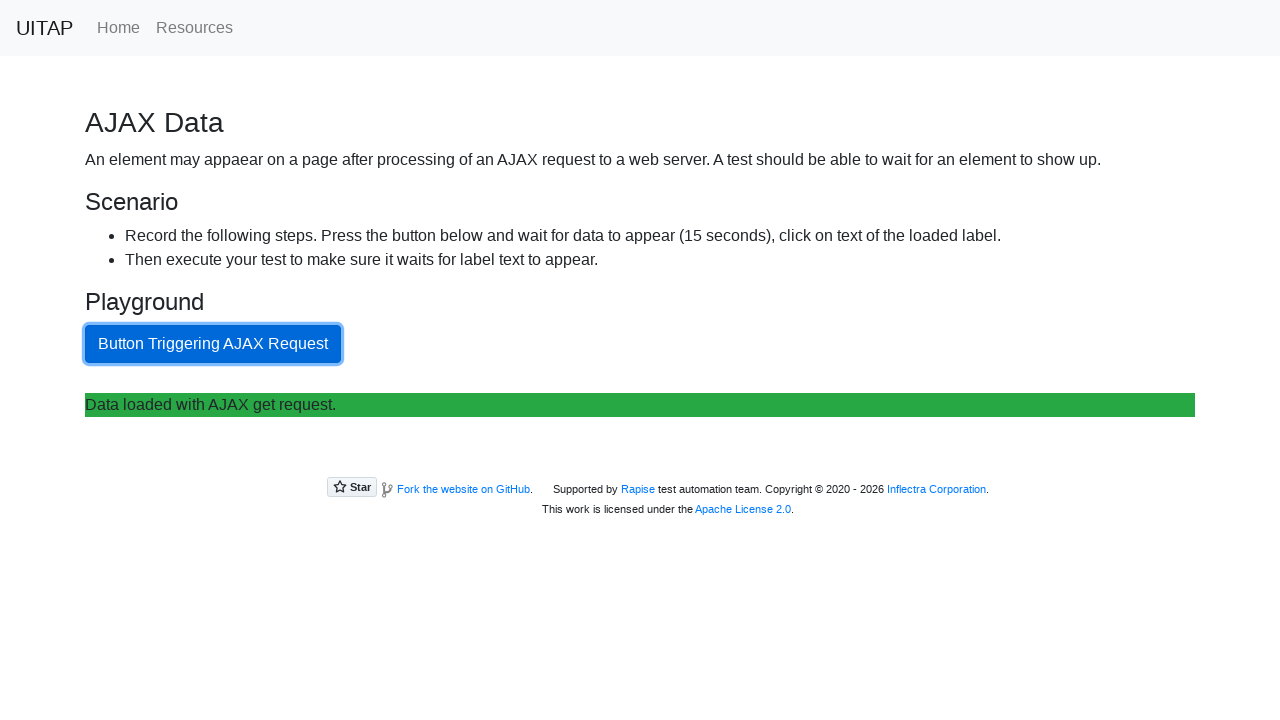

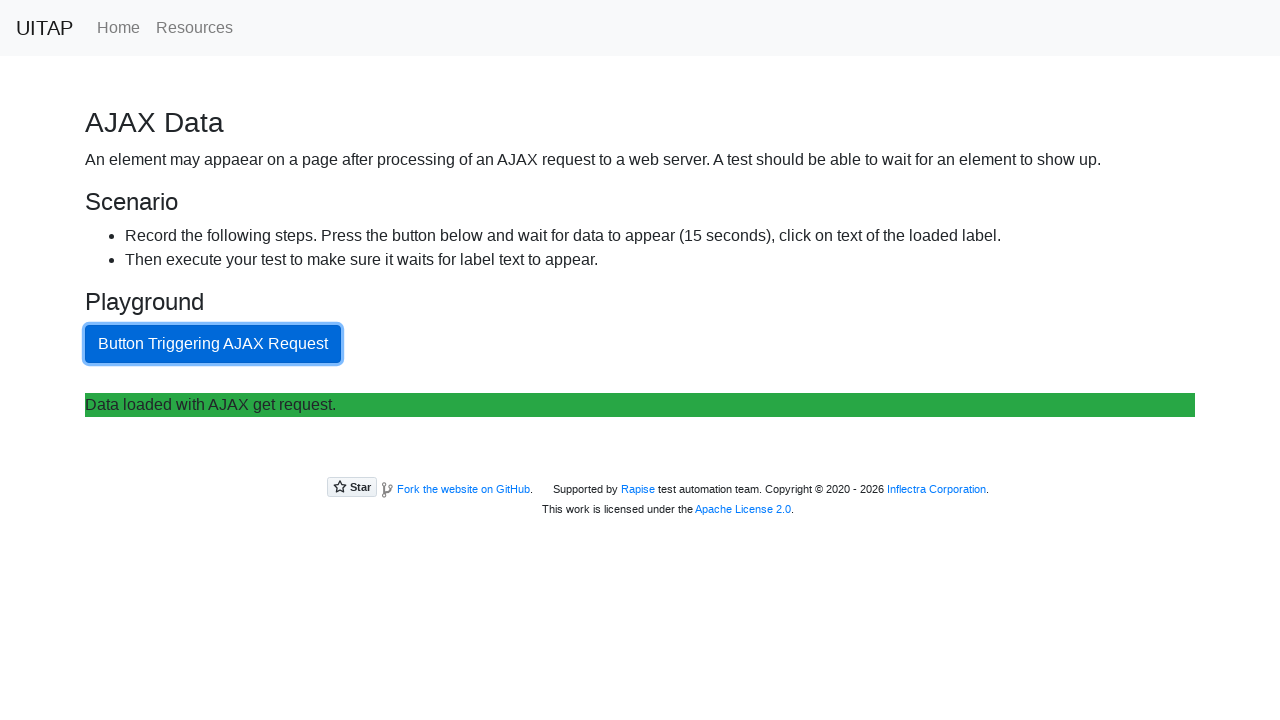